Tests file download functionality by navigating to a download page and clicking on a file link to trigger download

Starting URL: http://the-internet.herokuapp.com/download

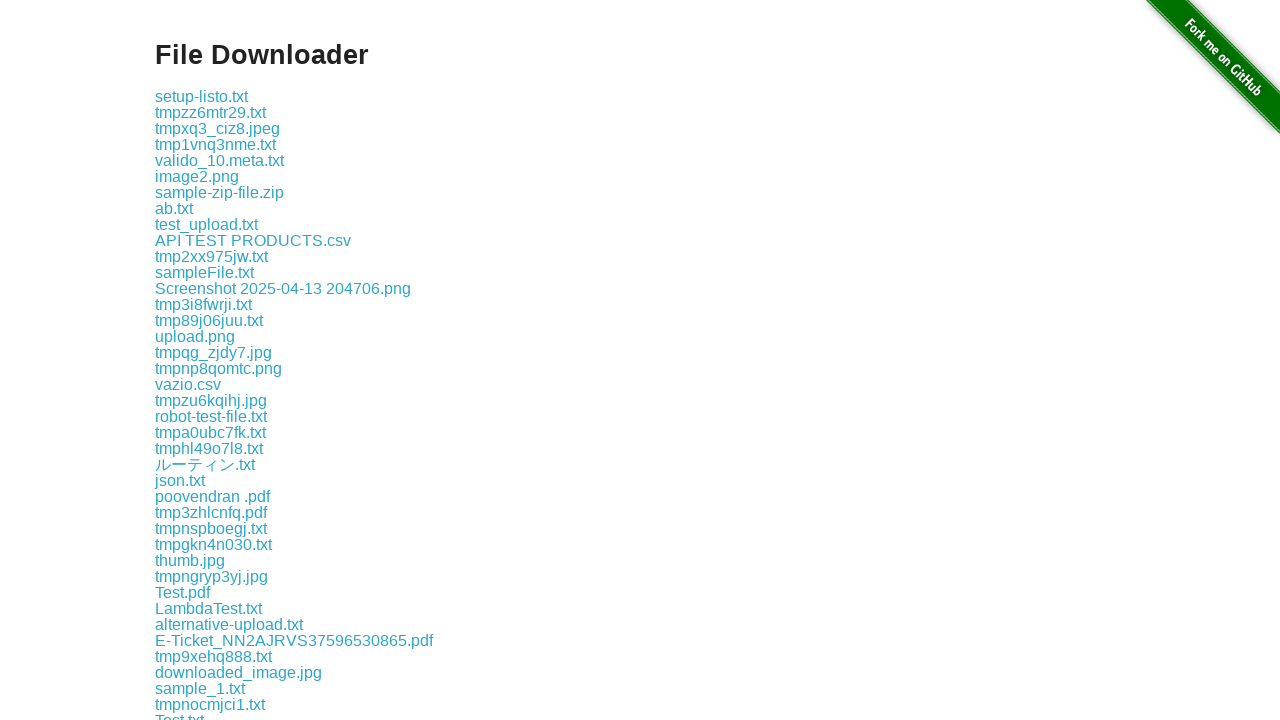

Clicked on file link 'some-file.txt' to trigger download at (198, 360) on text=some-file.txt
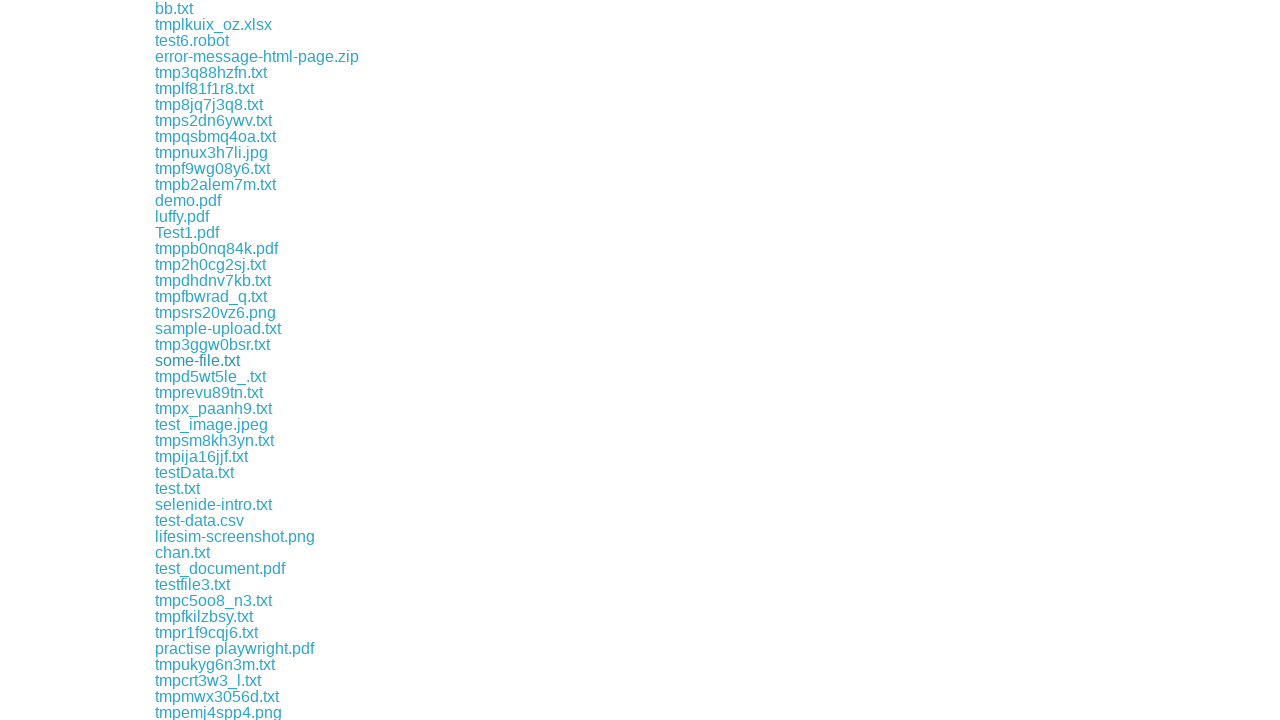

Waited 2000ms to ensure download was initiated
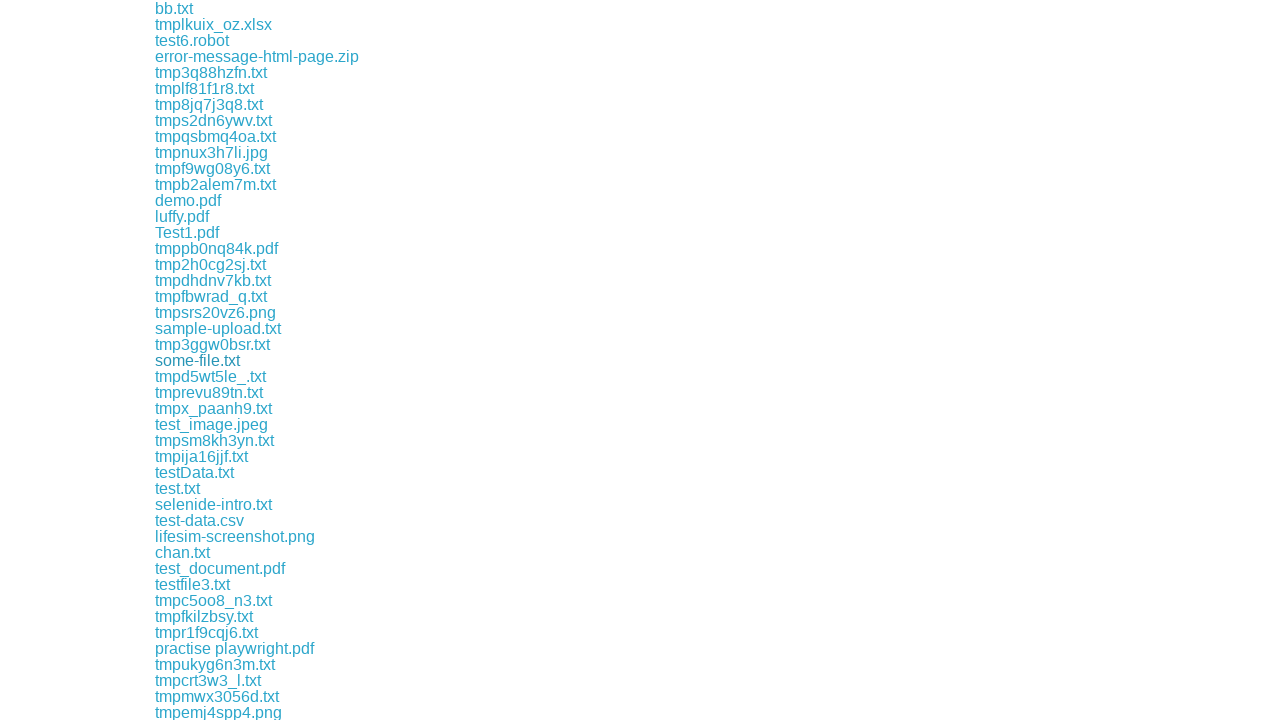

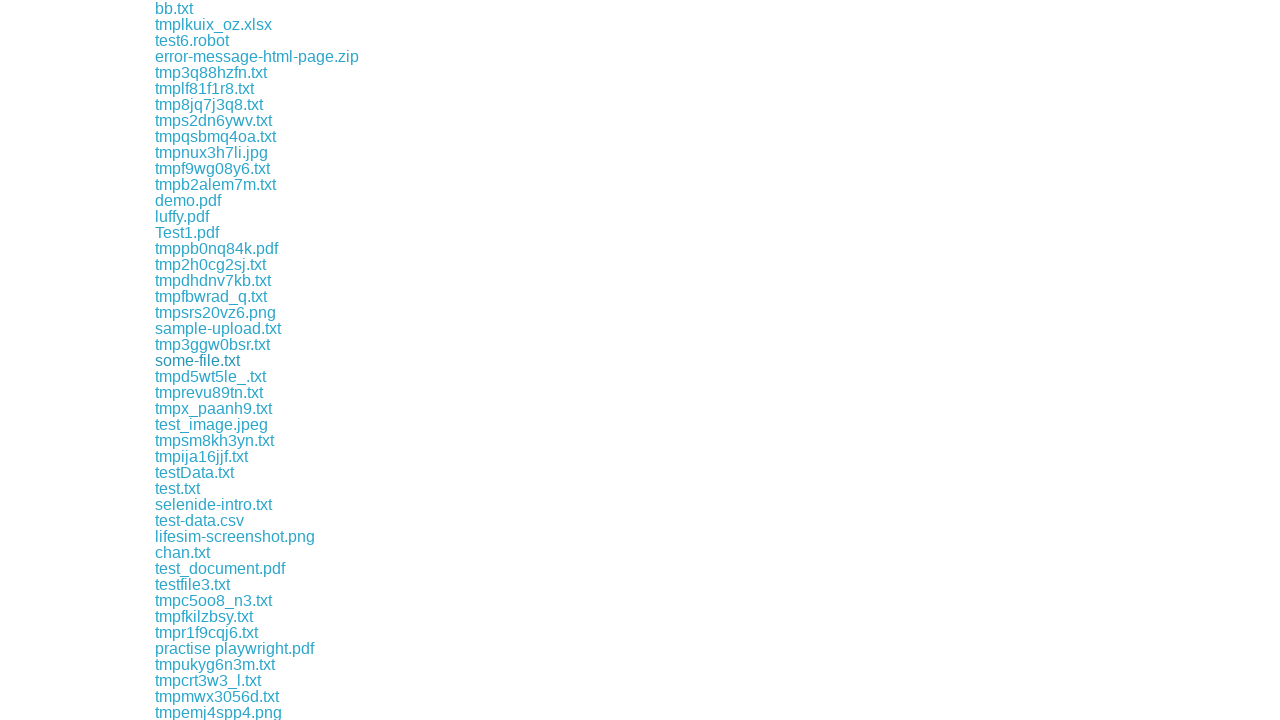